Tests registration form with invalid email format and verifies appropriate error messages

Starting URL: https://alada.vn/tai-khoan/dang-ky.html

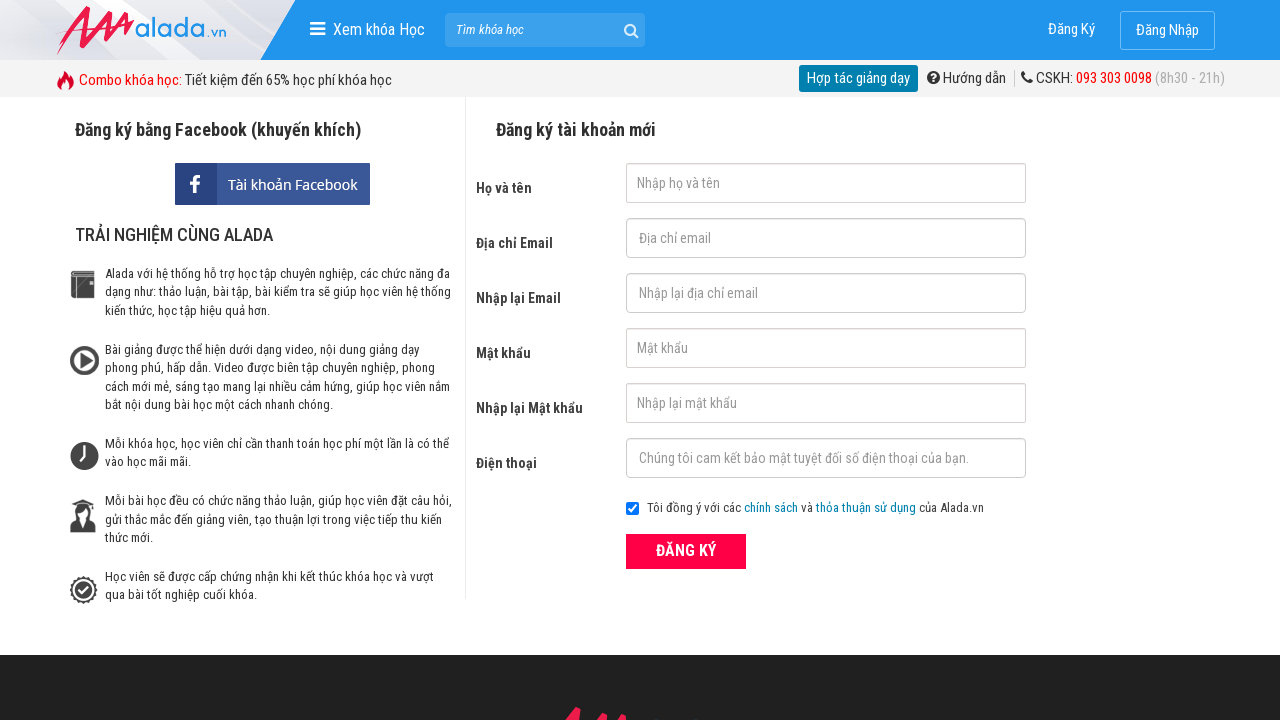

Filled first name field with 'Samthao' on #txtFirstname
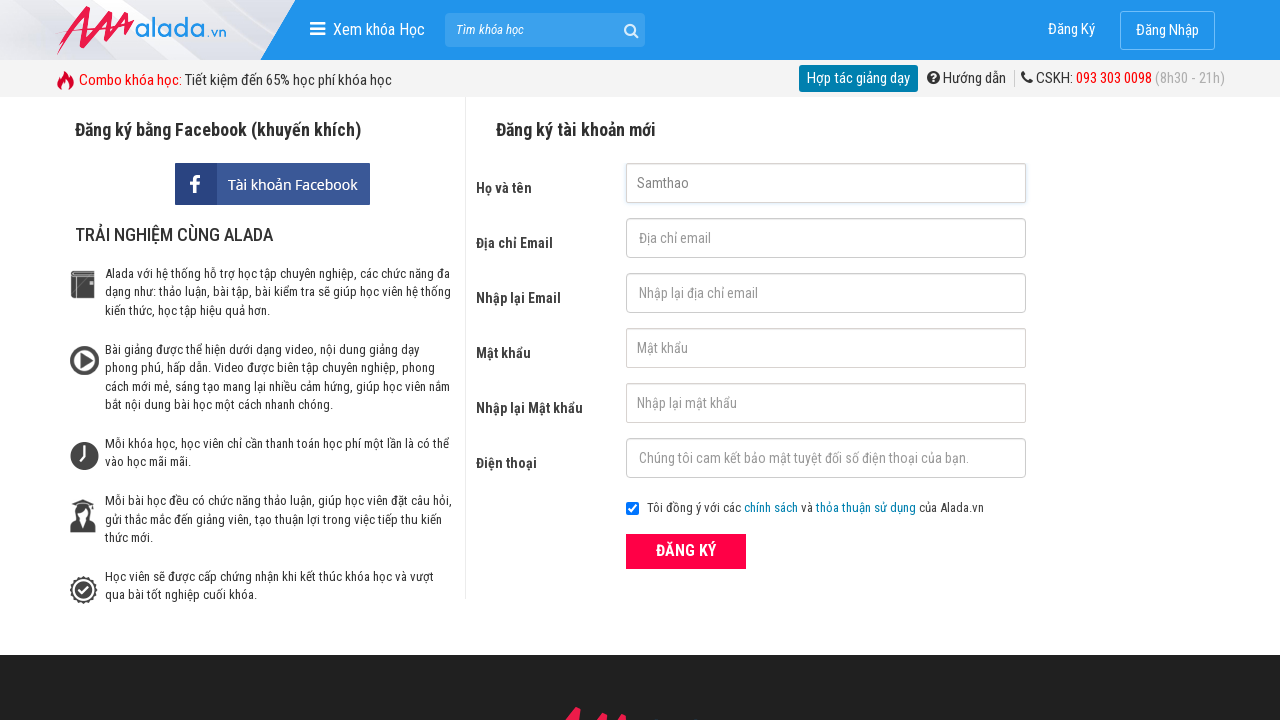

Filled email field with invalid format '123@345@' on #txtEmail
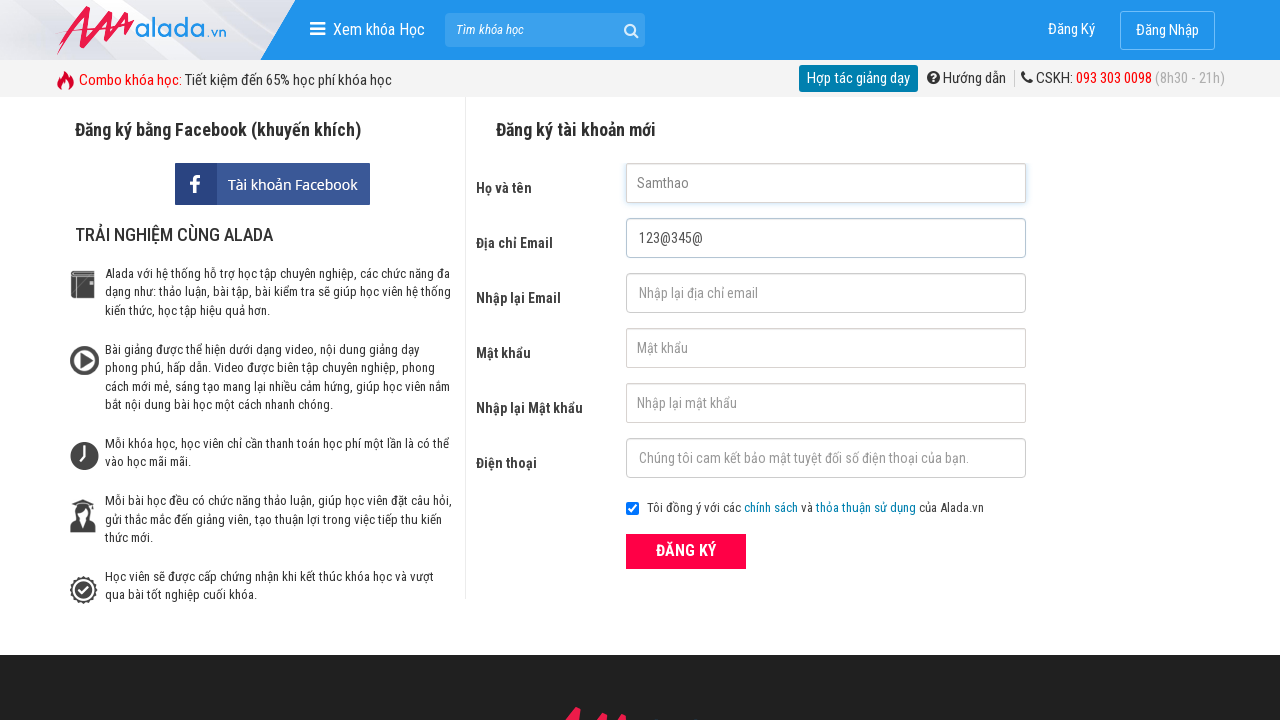

Filled confirm email field with invalid format '123@345@' on #txtCEmail
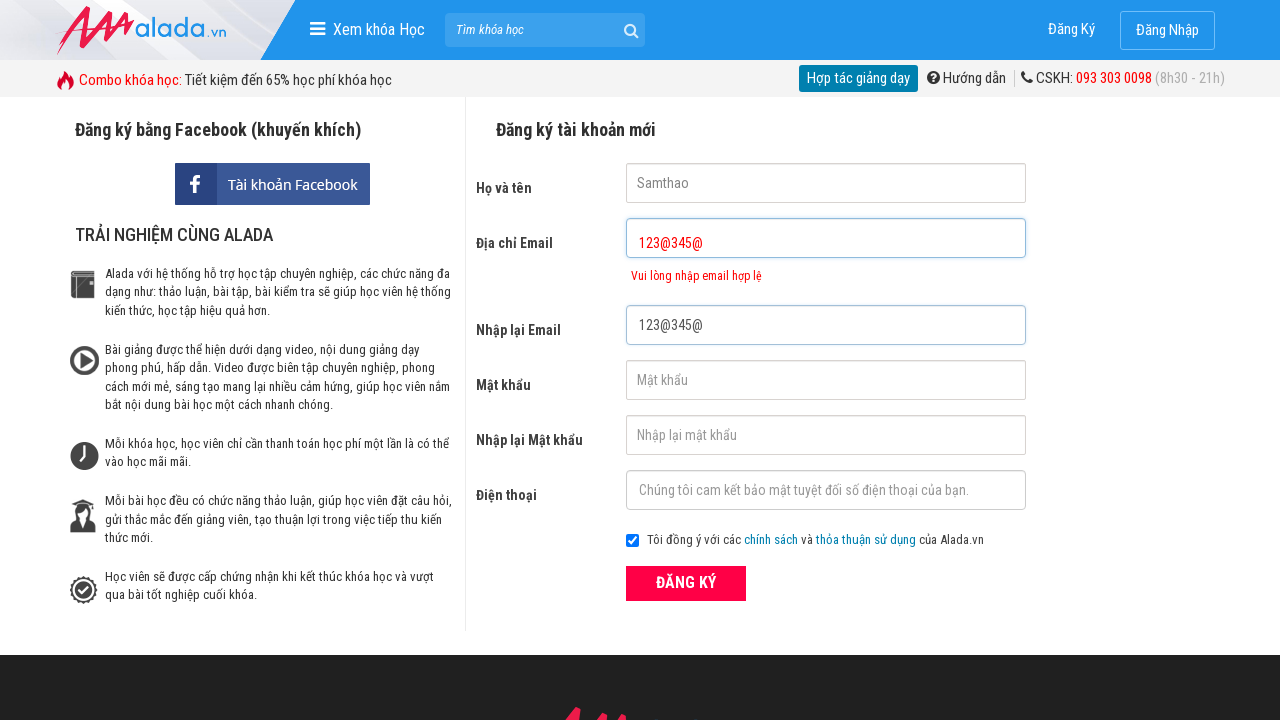

Filled password field with '123456' on #txtPassword
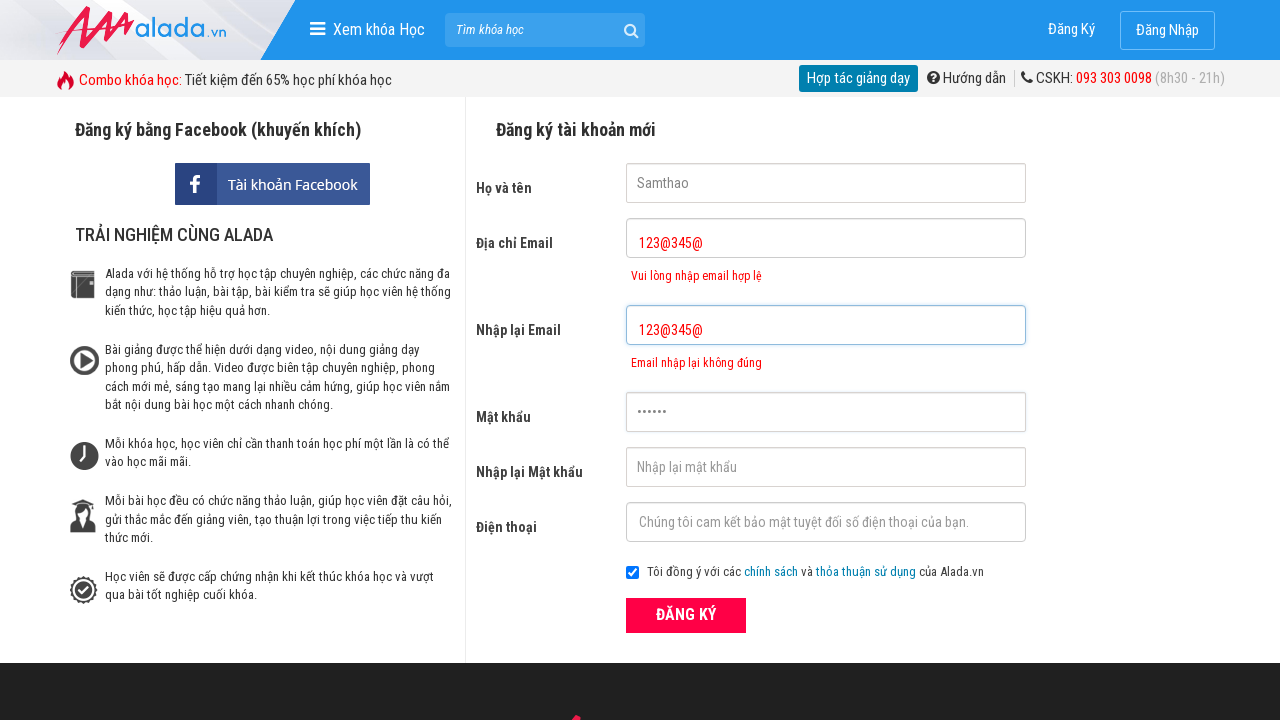

Filled confirm password field with '123456' on #txtCPassword
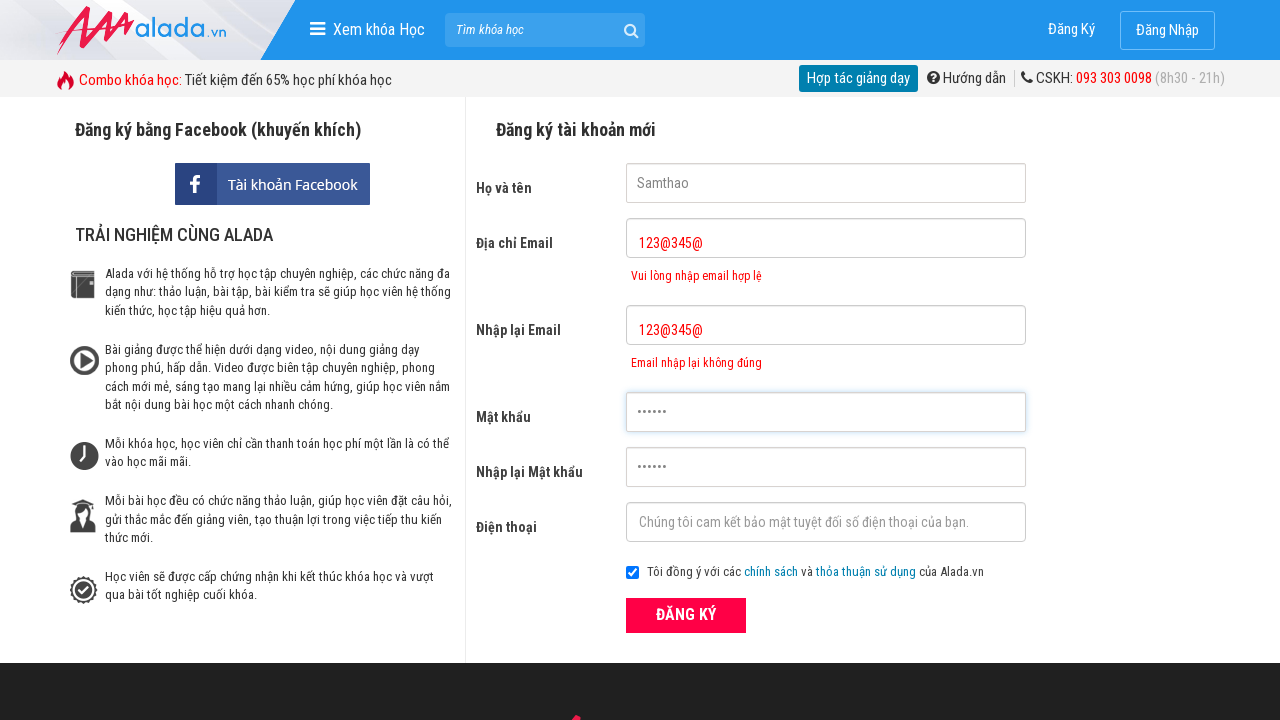

Filled phone field with '0986912315' on #txtPhone
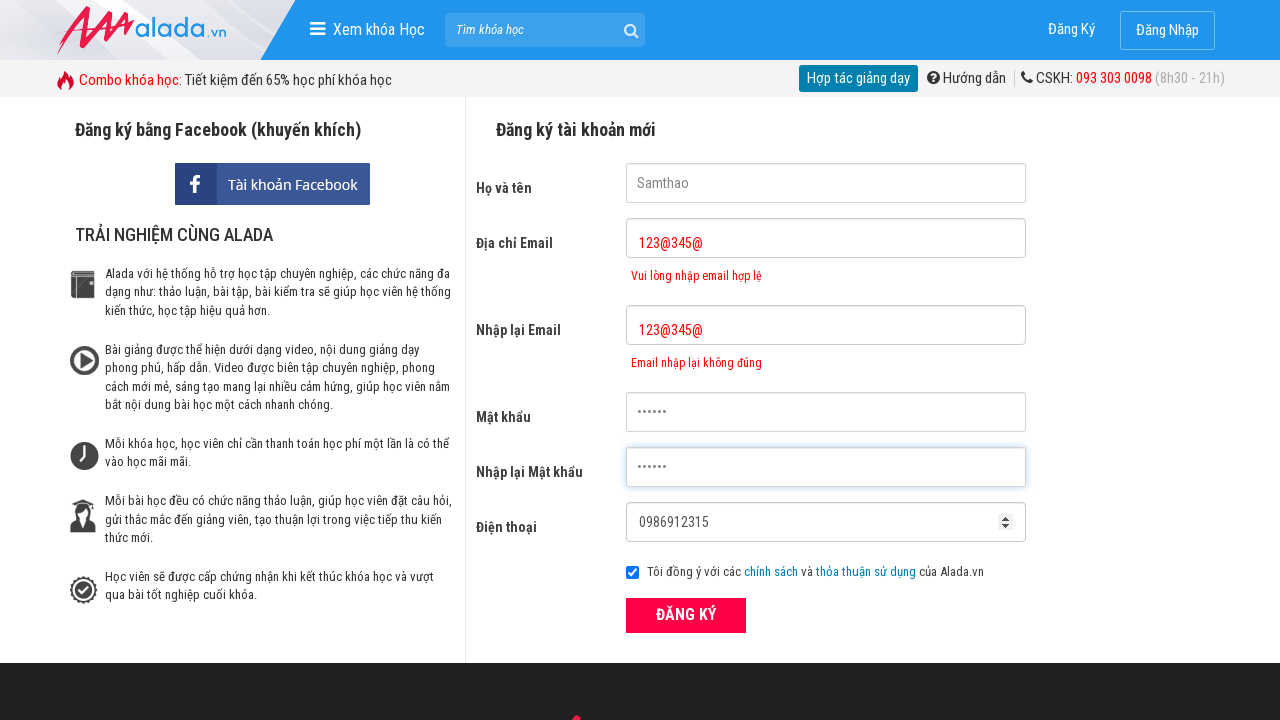

Clicked ĐĂNG KÝ (Register) button to submit form at (686, 615) on xpath=//div[@class='form frmRegister']//button[text()='ĐĂNG KÝ']
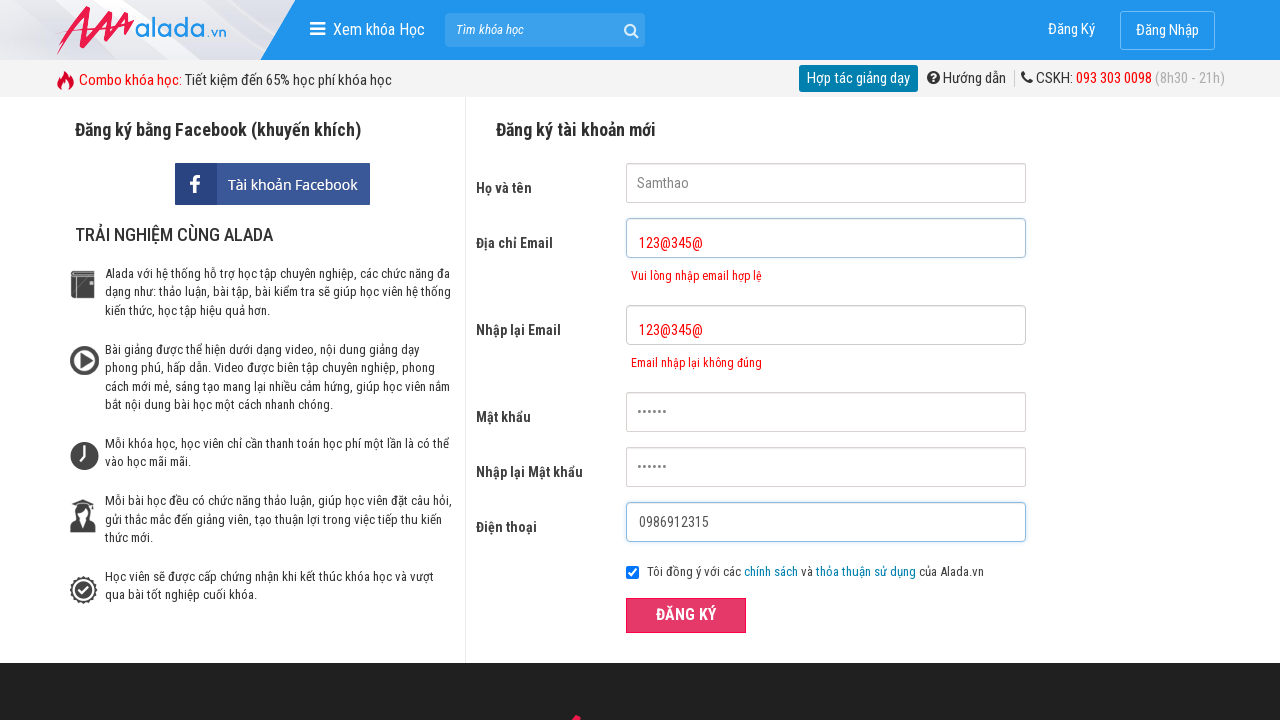

Email error message appeared, confirming invalid email format validation
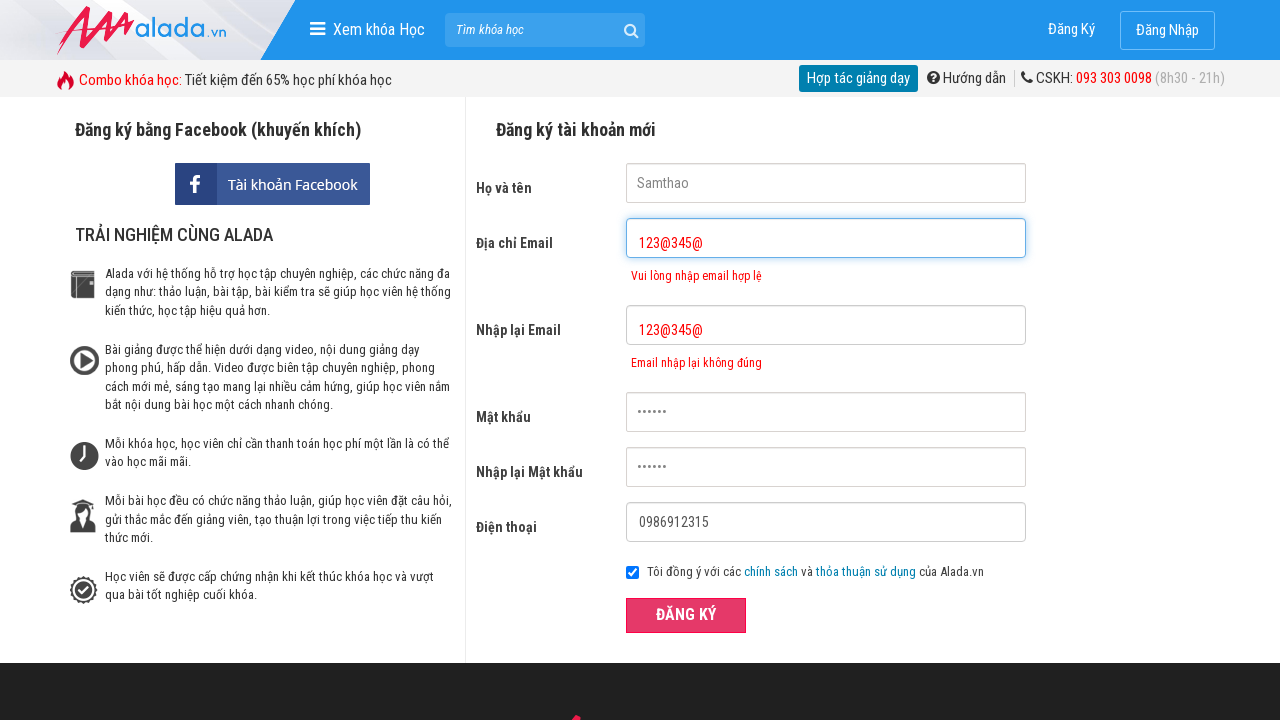

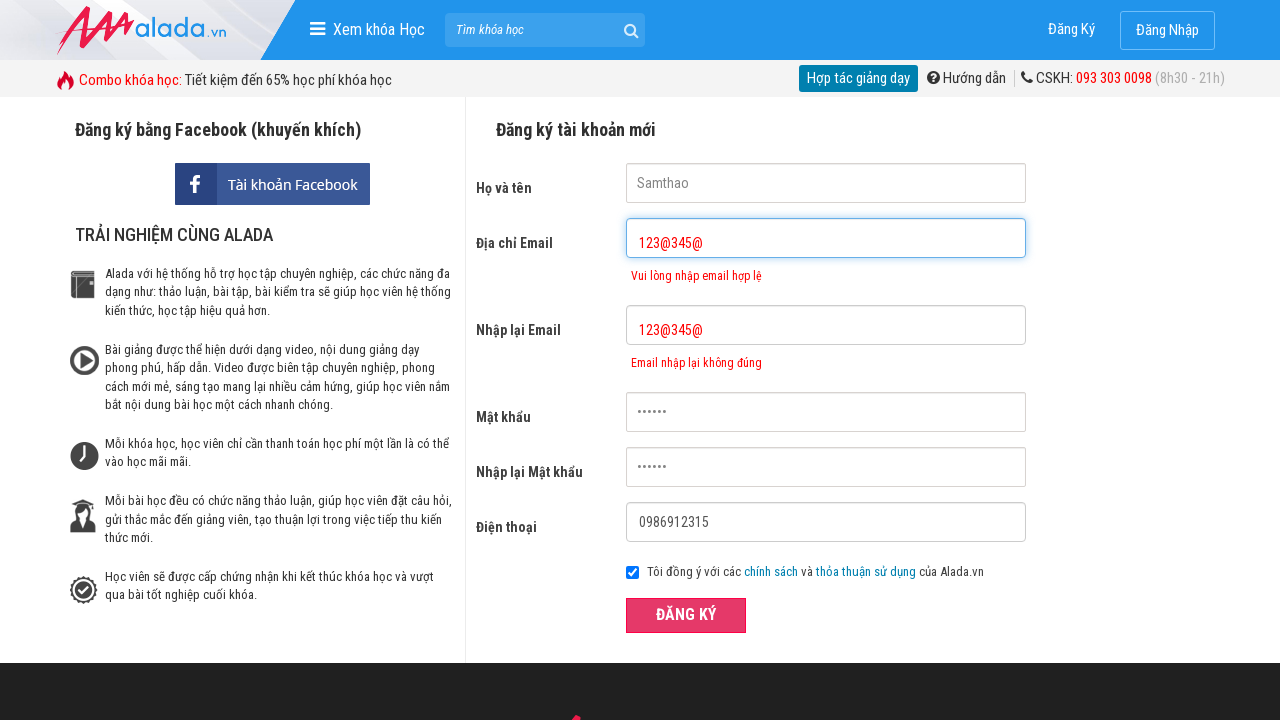